Tests the Playwright homepage by verifying the page title contains "Playwright", checking the "Get started" link has the correct href attribute, clicking it, and verifying navigation to the intro page.

Starting URL: https://playwright.dev/

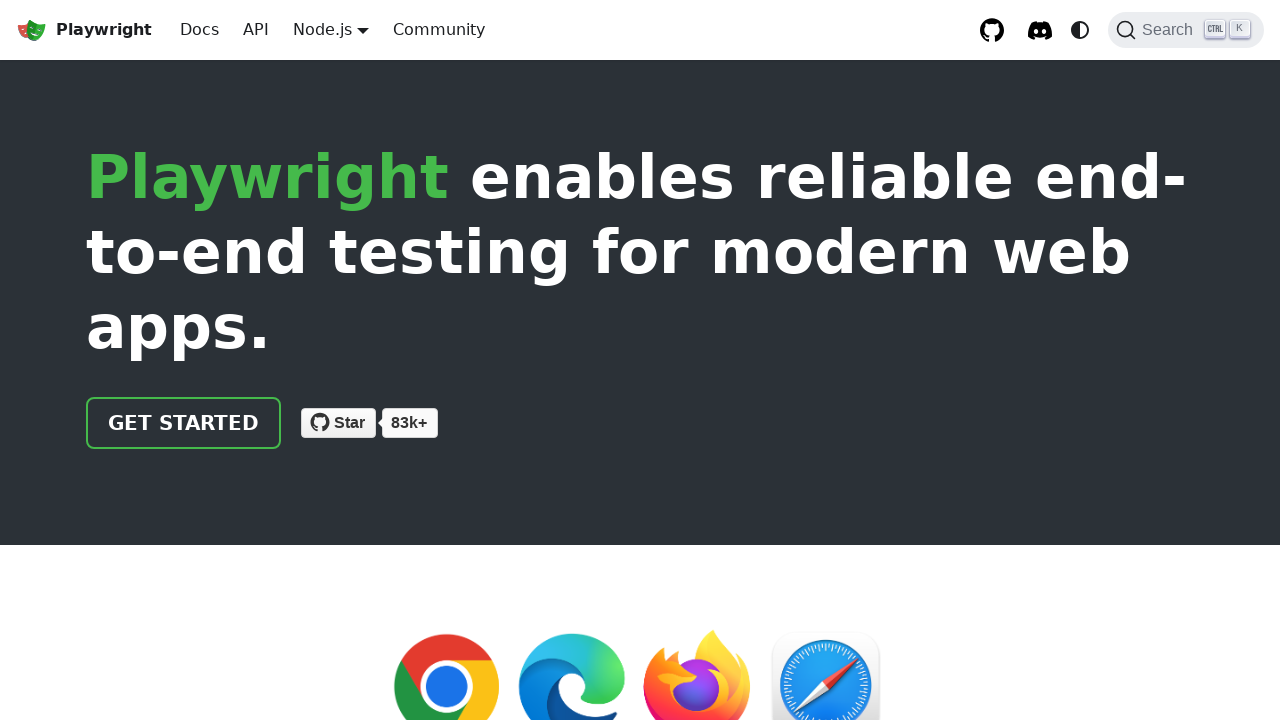

Verified page title contains 'Playwright'
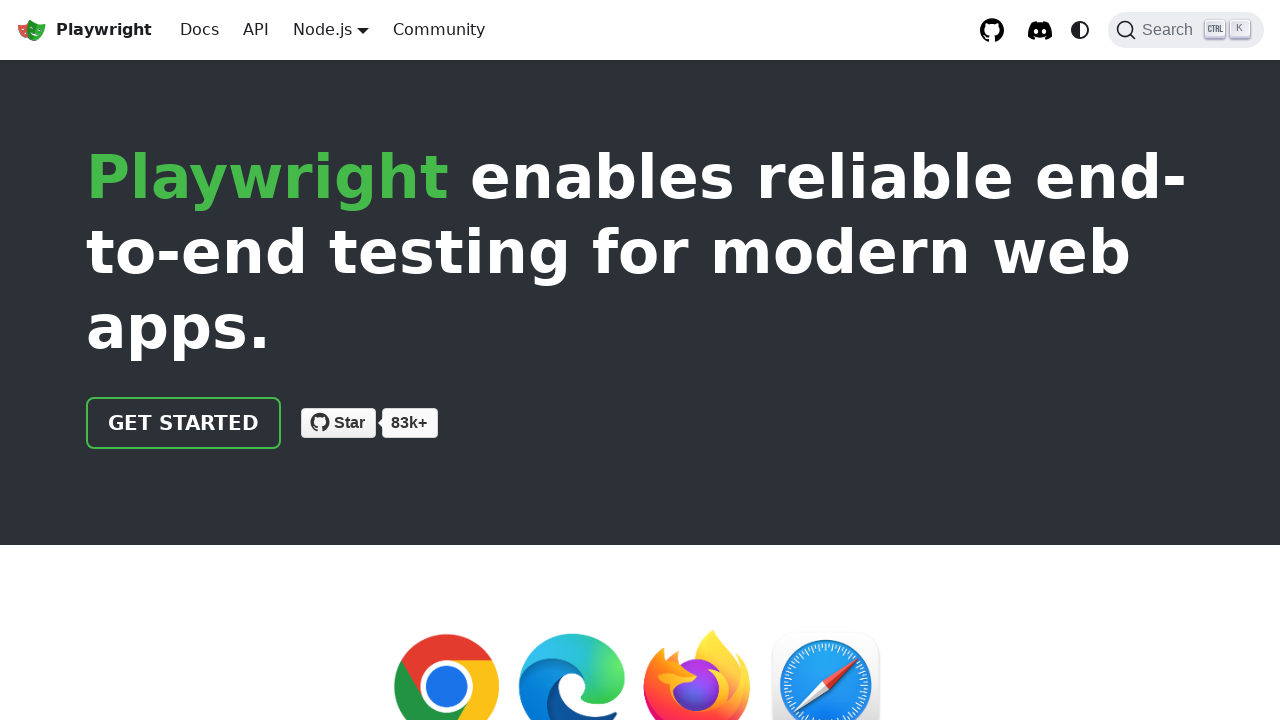

Located 'Get started' link
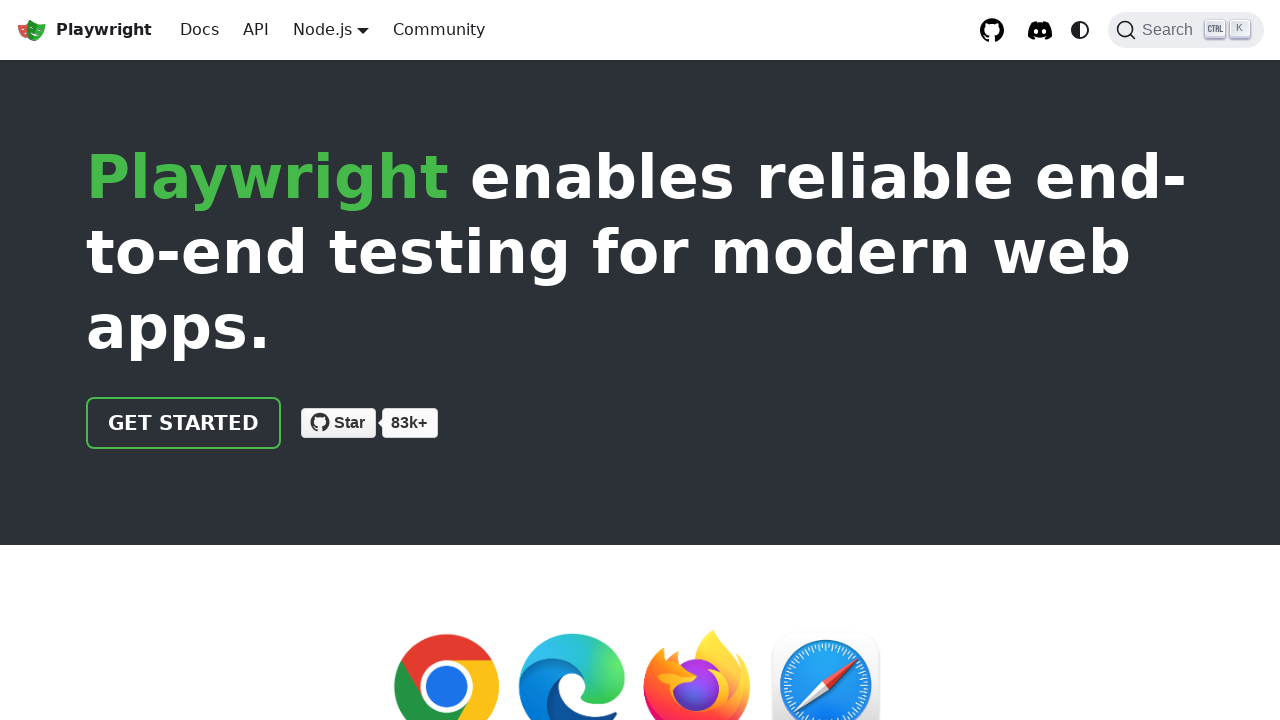

Verified 'Get started' link has href attribute '/docs/intro'
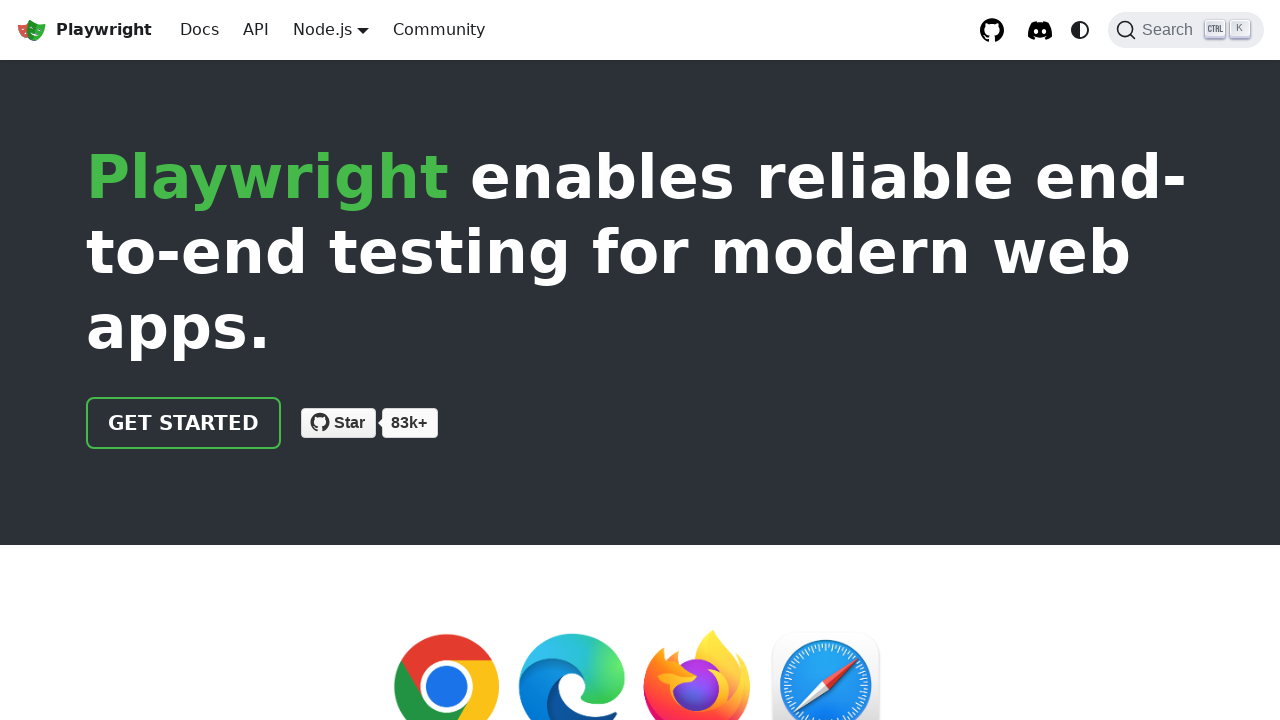

Clicked 'Get started' link at (184, 423) on internal:role=link[name="Get started"i]
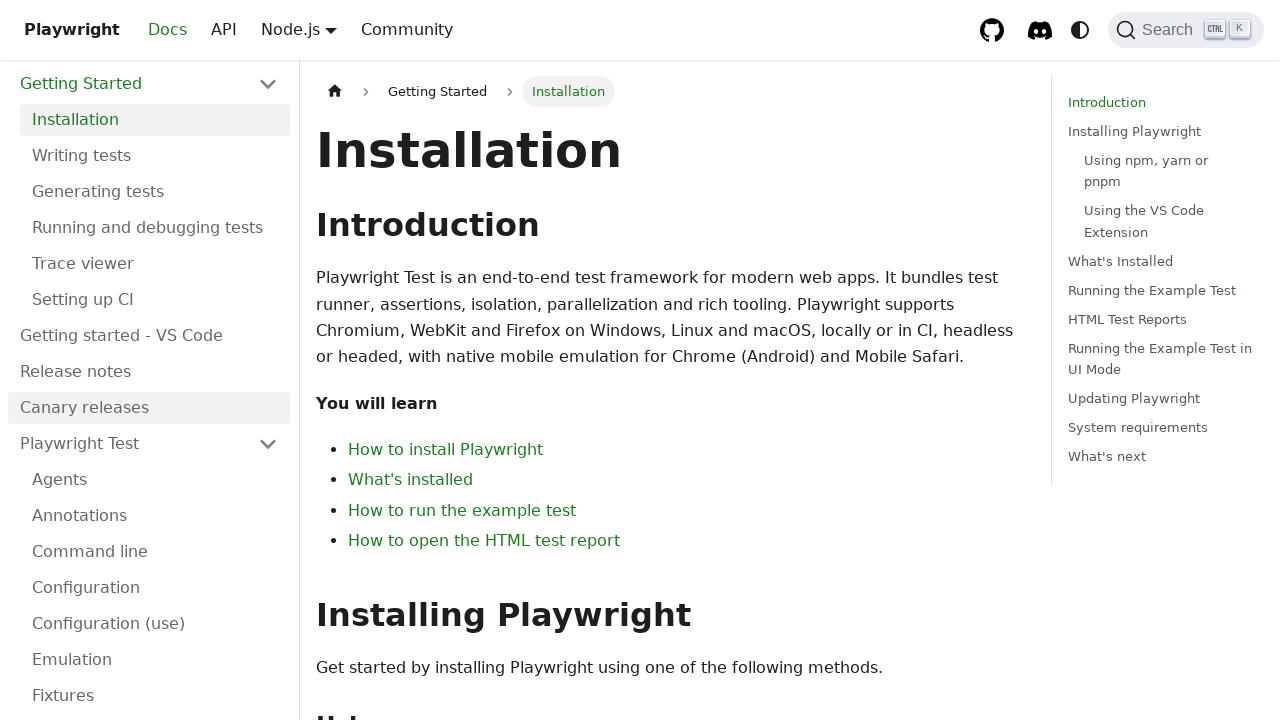

Verified navigation to intro page - URL contains 'intro'
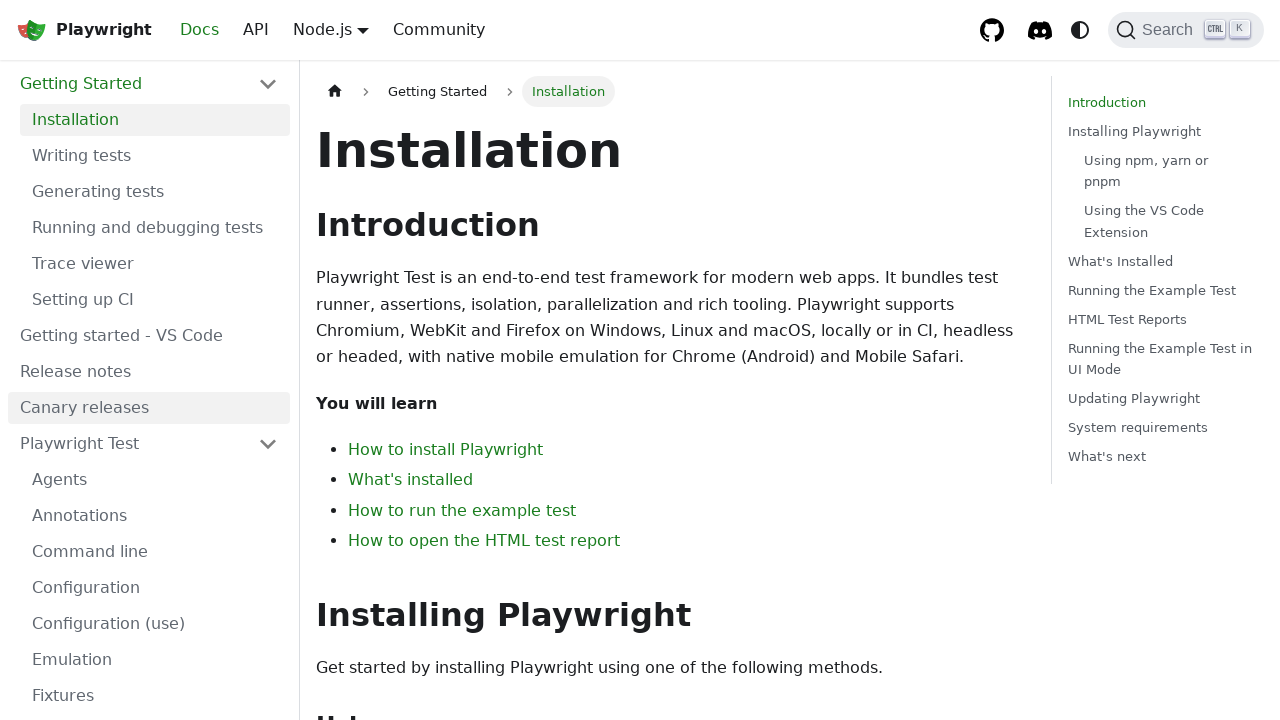

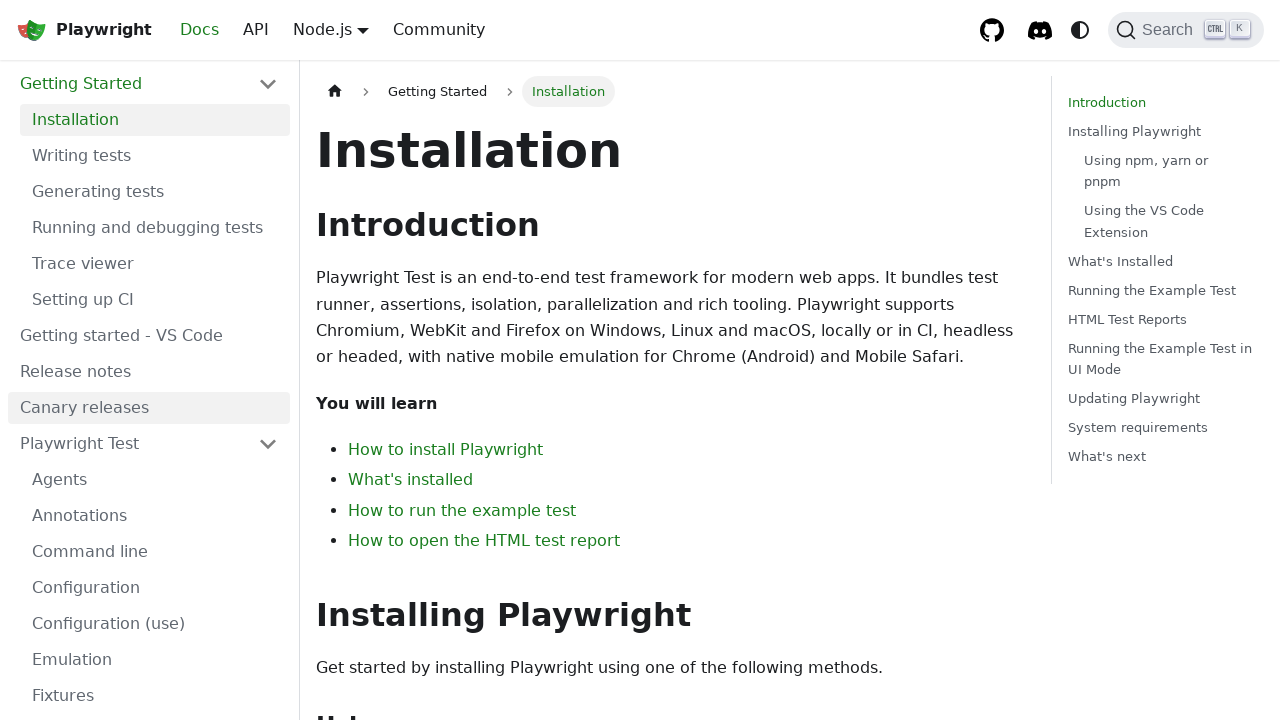